Tests checkbox functionality by checking and unchecking multiple day checkboxes (Monday, Sunday, Friday)

Starting URL: https://testautomationpractice.blogspot.com/

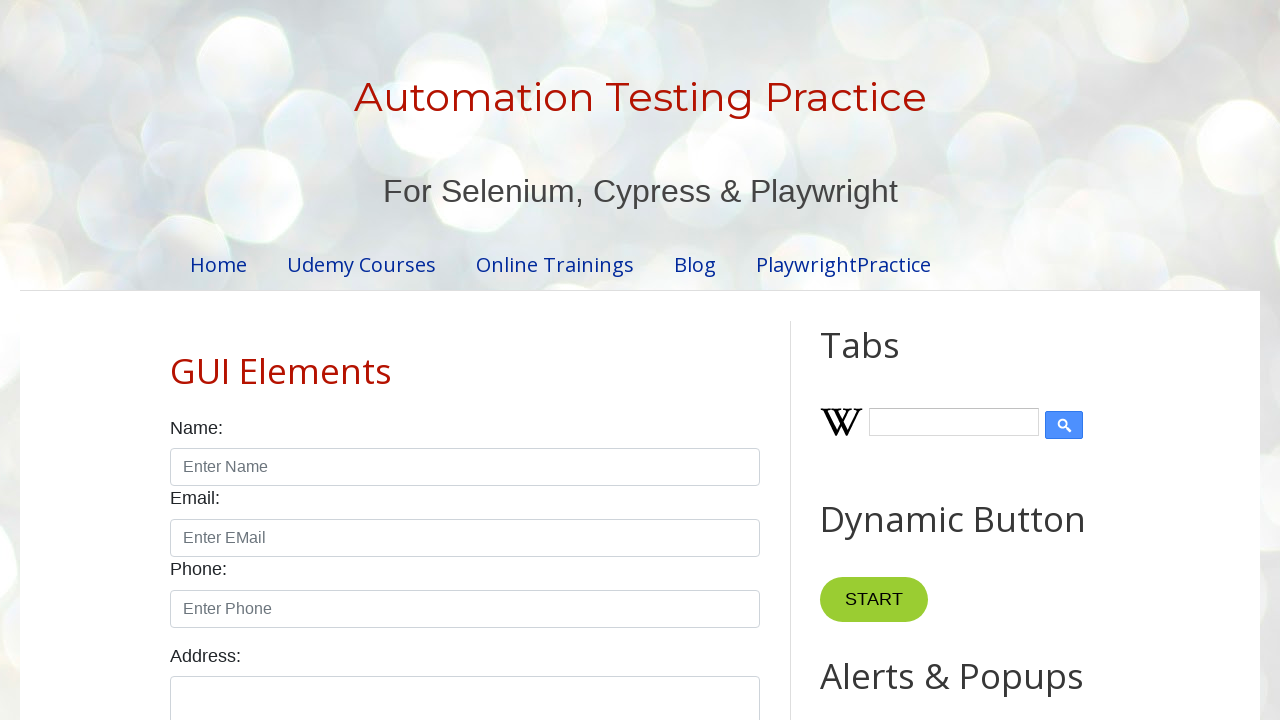

Checked checkbox: //input[@id='monday'] at (272, 360) on //input[@id='monday']
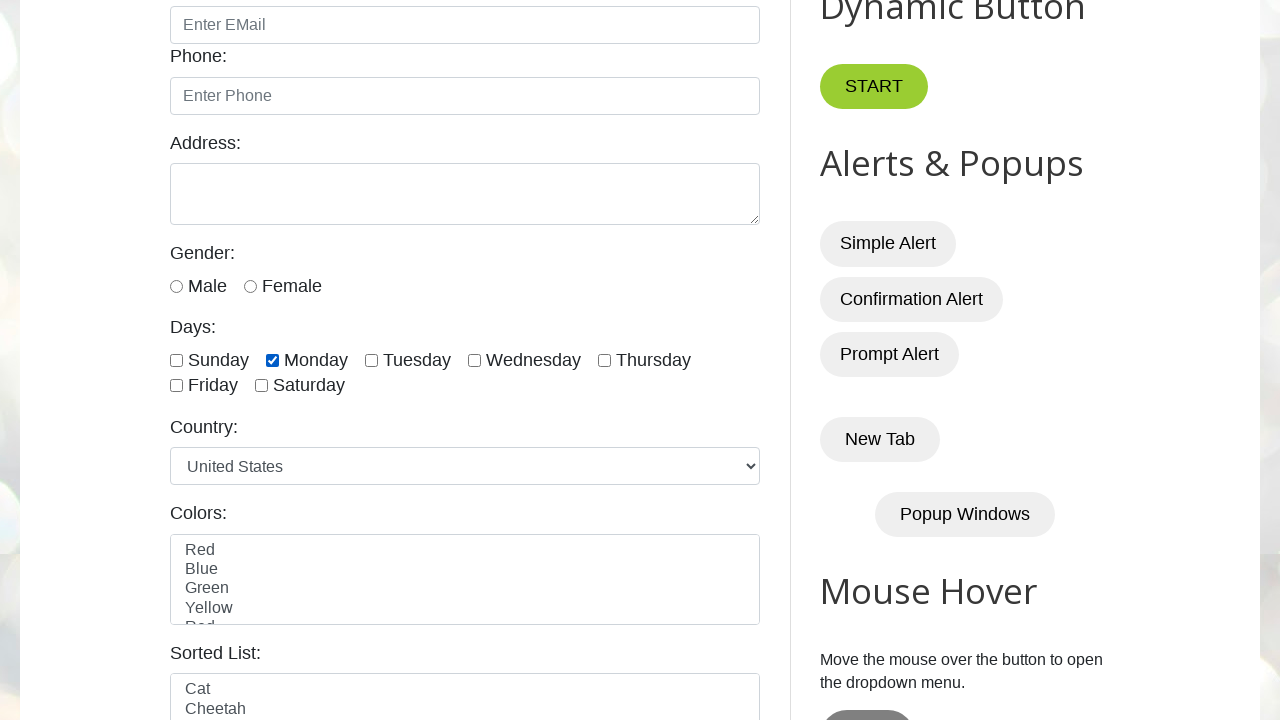

Checked checkbox: //input[@id='sunday'] at (176, 360) on //input[@id='sunday']
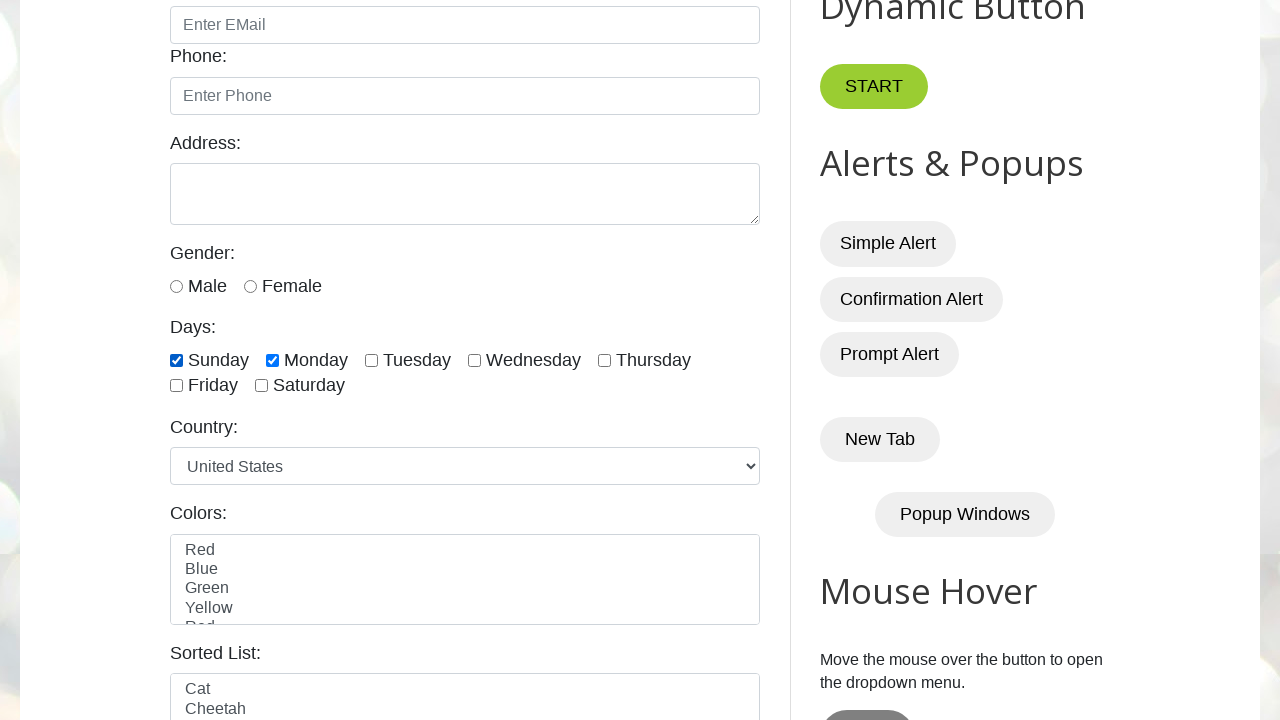

Checked checkbox: //input[@id='friday'] at (176, 386) on //input[@id='friday']
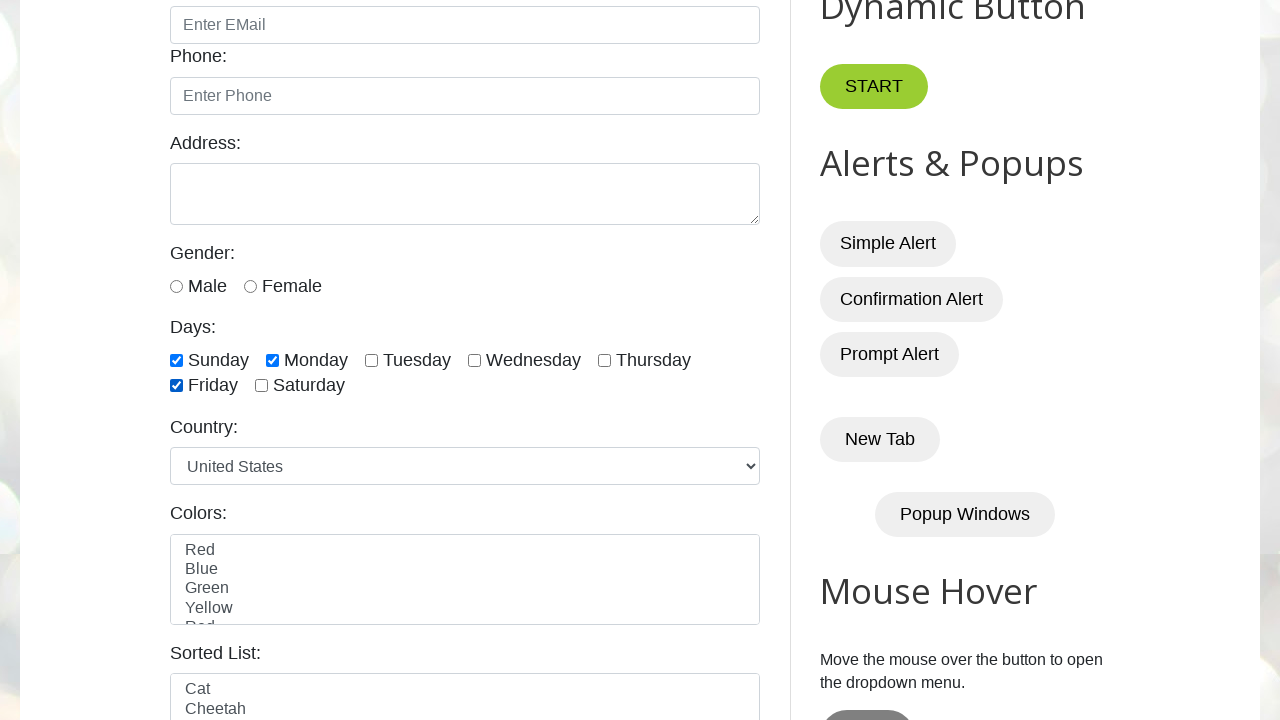

Unchecked checkbox: //input[@id='monday'] at (272, 360) on //input[@id='monday']
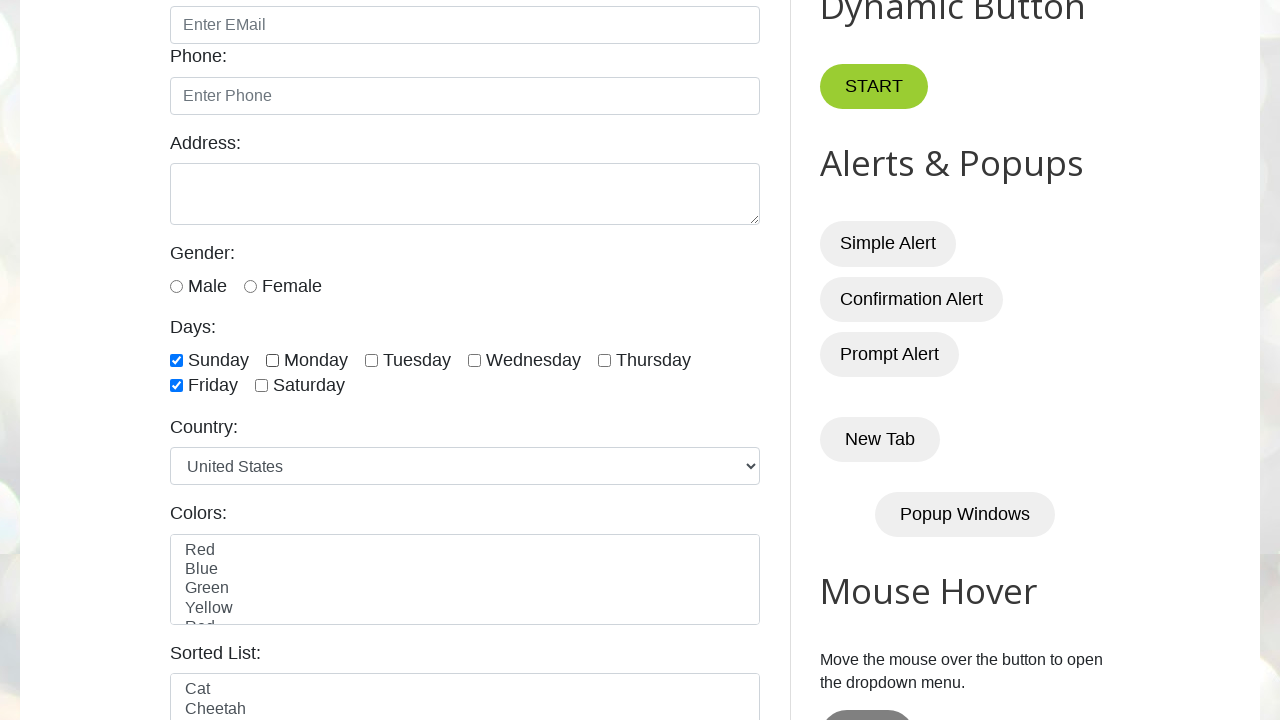

Unchecked checkbox: //input[@id='sunday'] at (176, 360) on //input[@id='sunday']
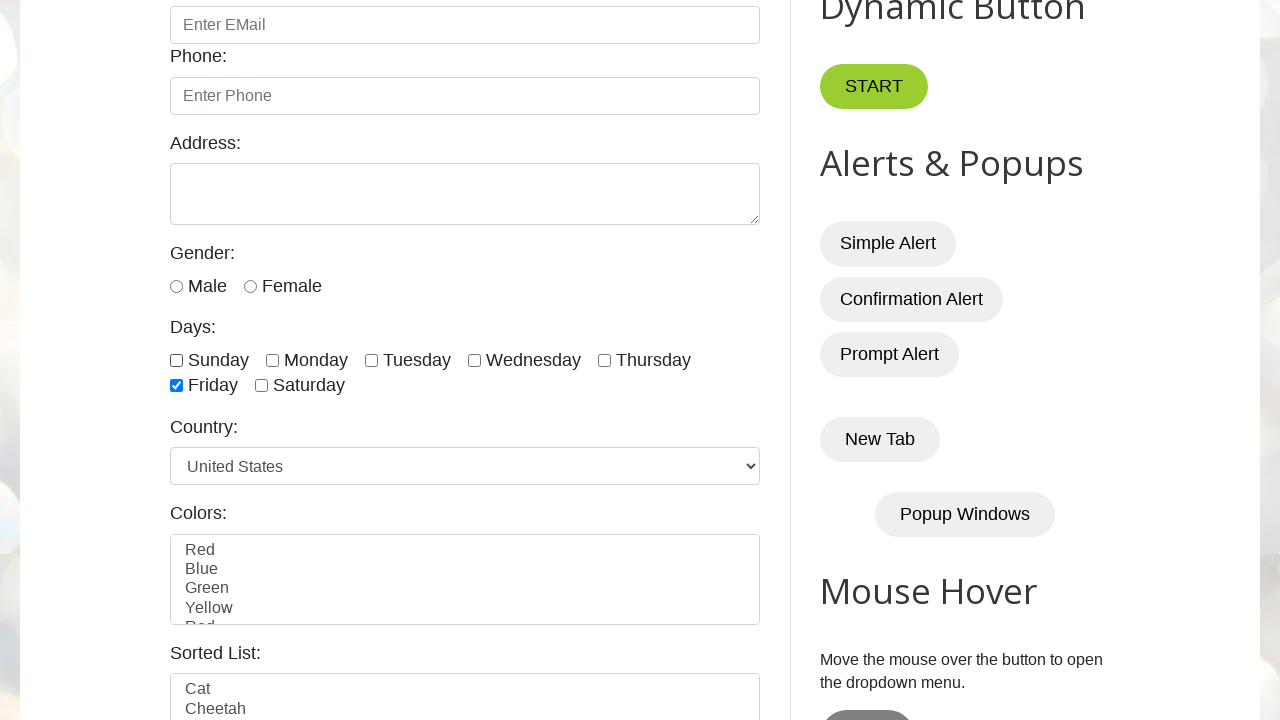

Unchecked checkbox: //input[@id='friday'] at (176, 386) on //input[@id='friday']
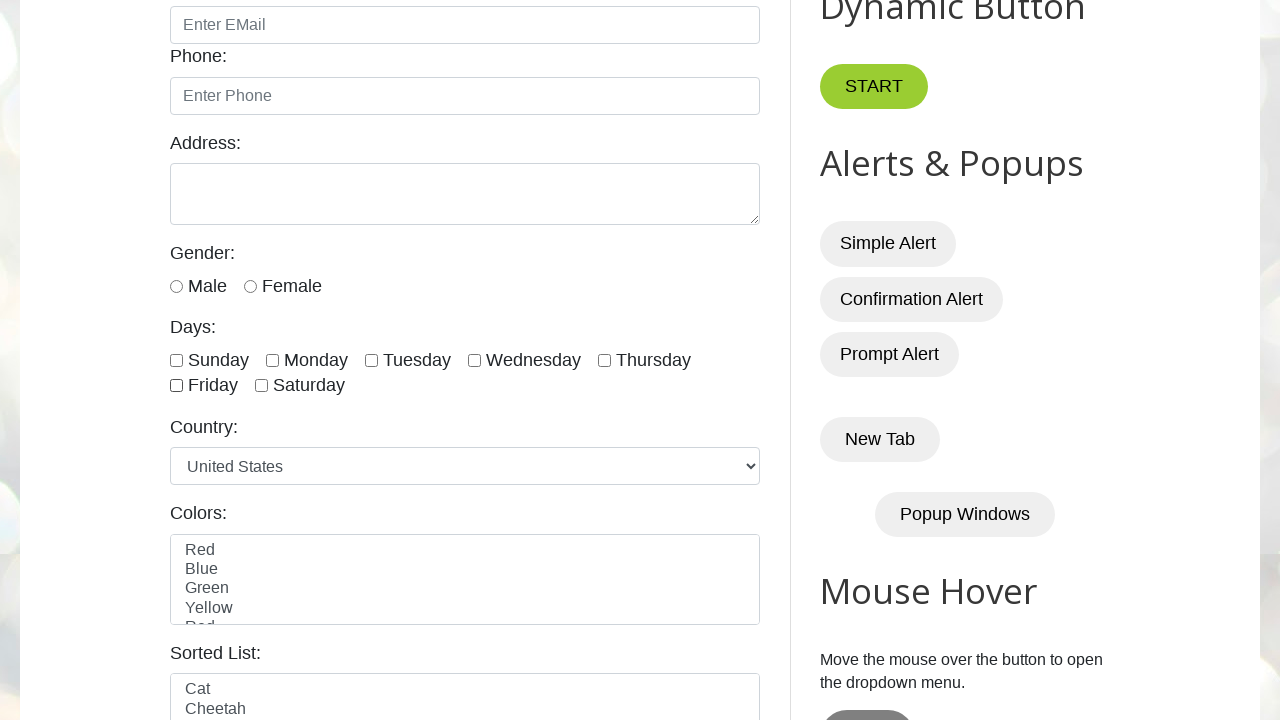

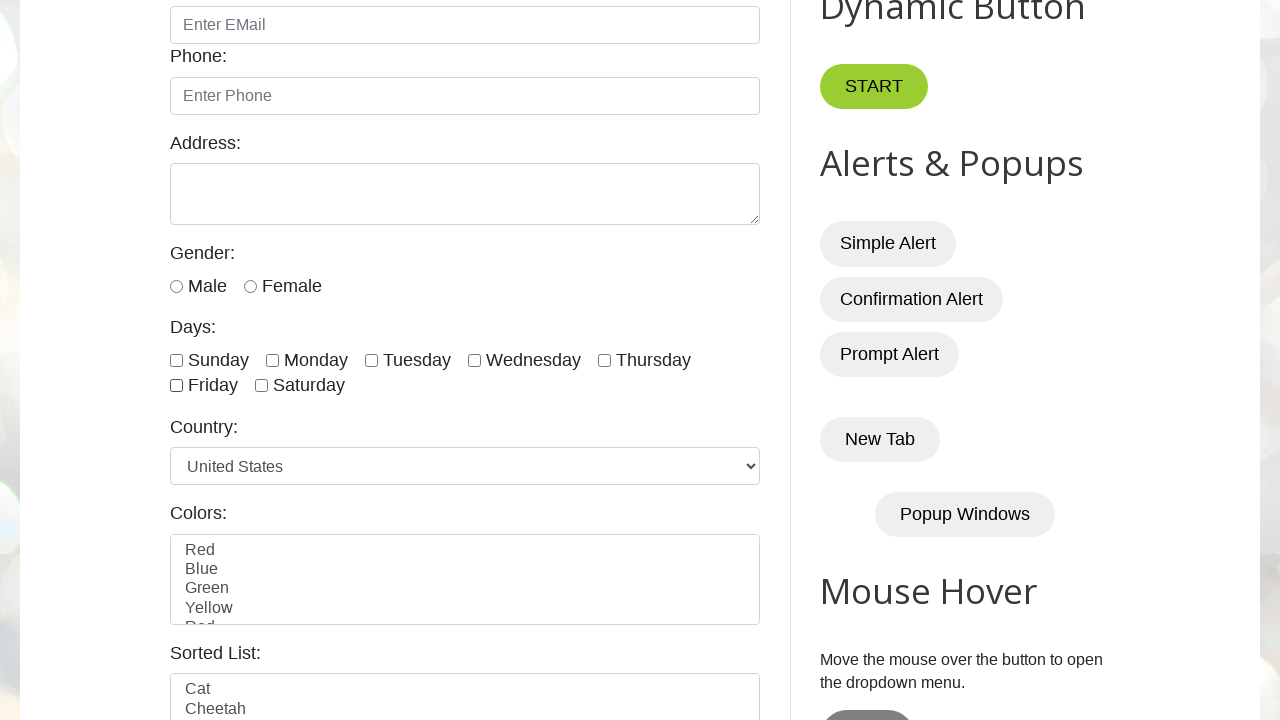